Tests the calculator's division by zero handling by entering 5 / 0 and verifying the result shows Infinity

Starting URL: https://calculatorhtml.onrender.com

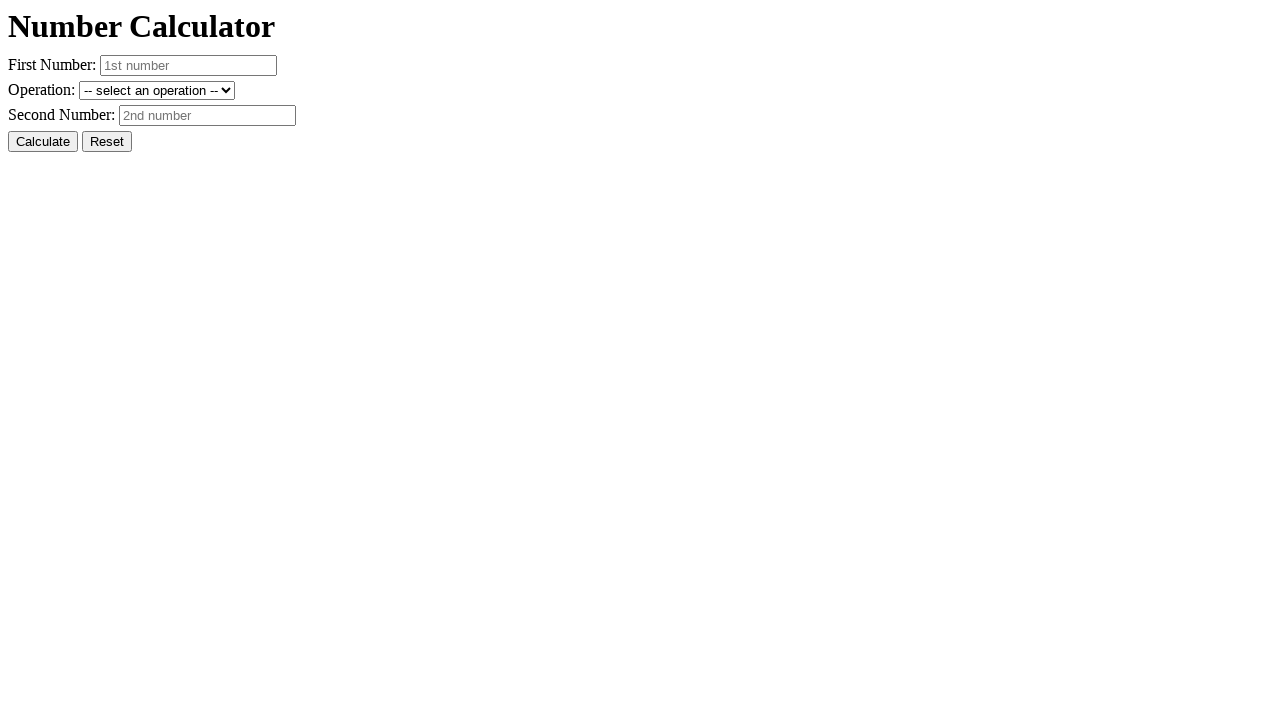

Clicked Reset button to clear previous values at (107, 142) on #resetButton
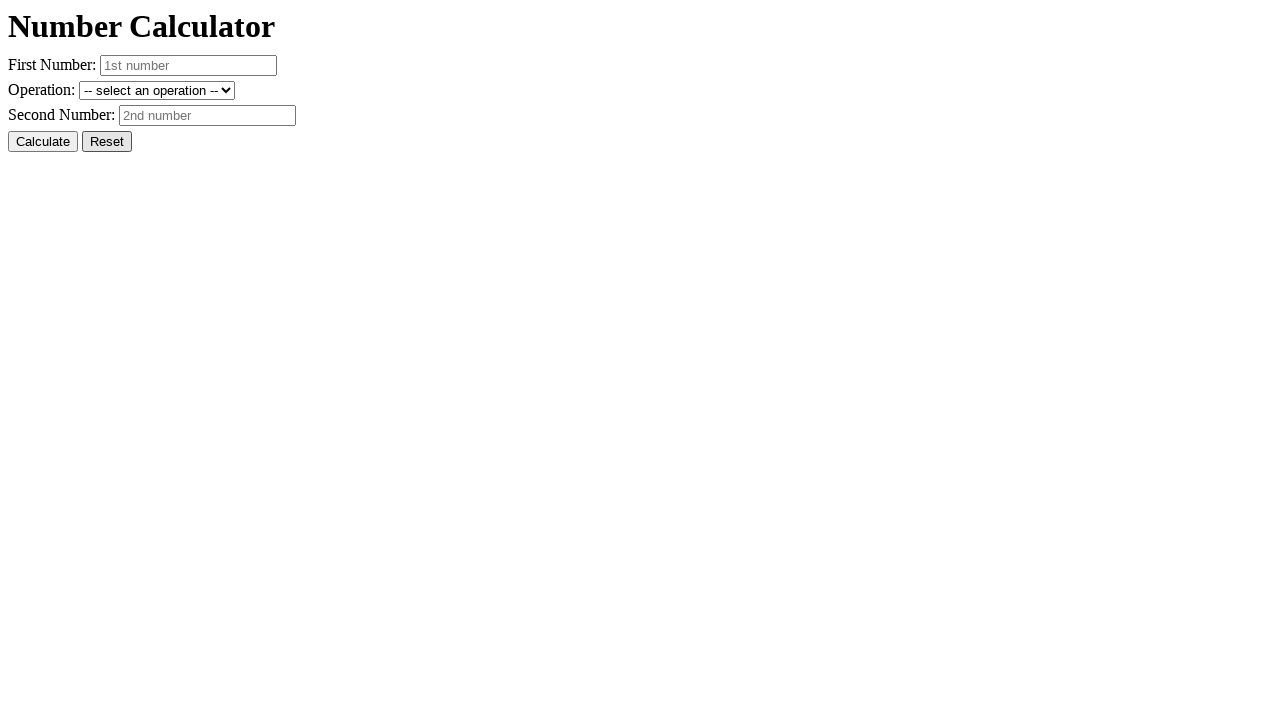

Entered first number: 5 on #number1
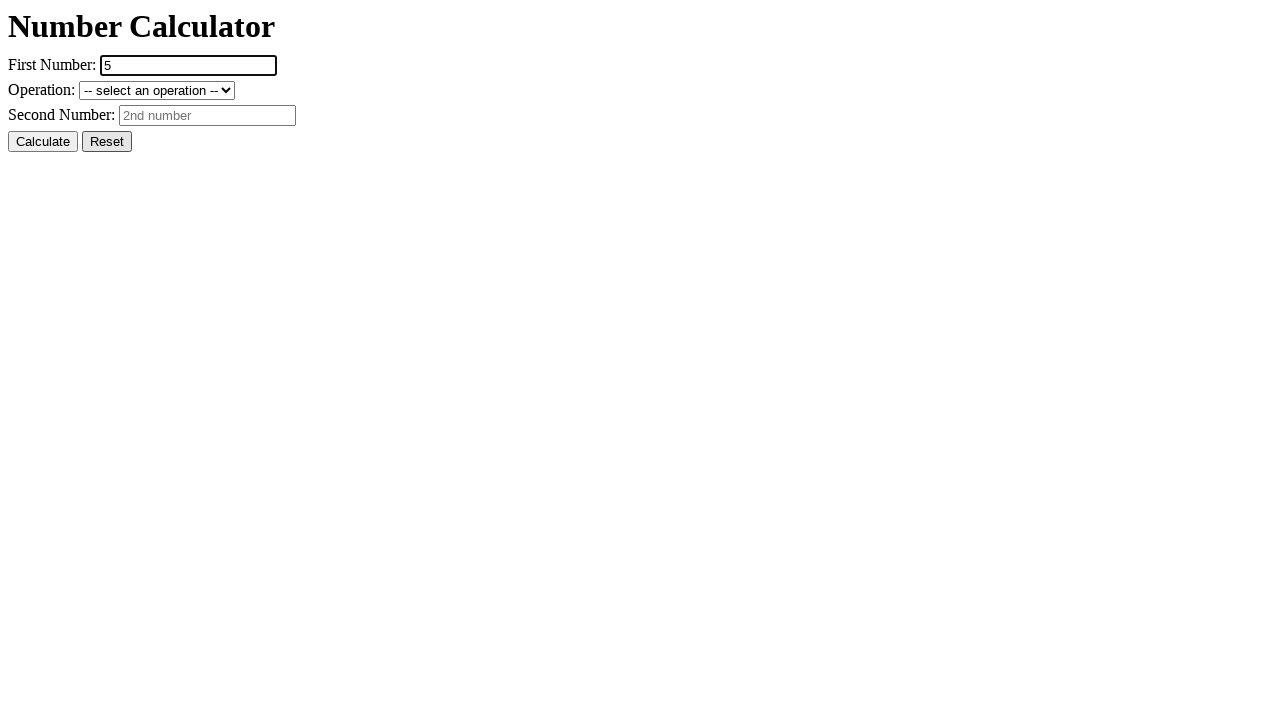

Entered second number: 0 on #number2
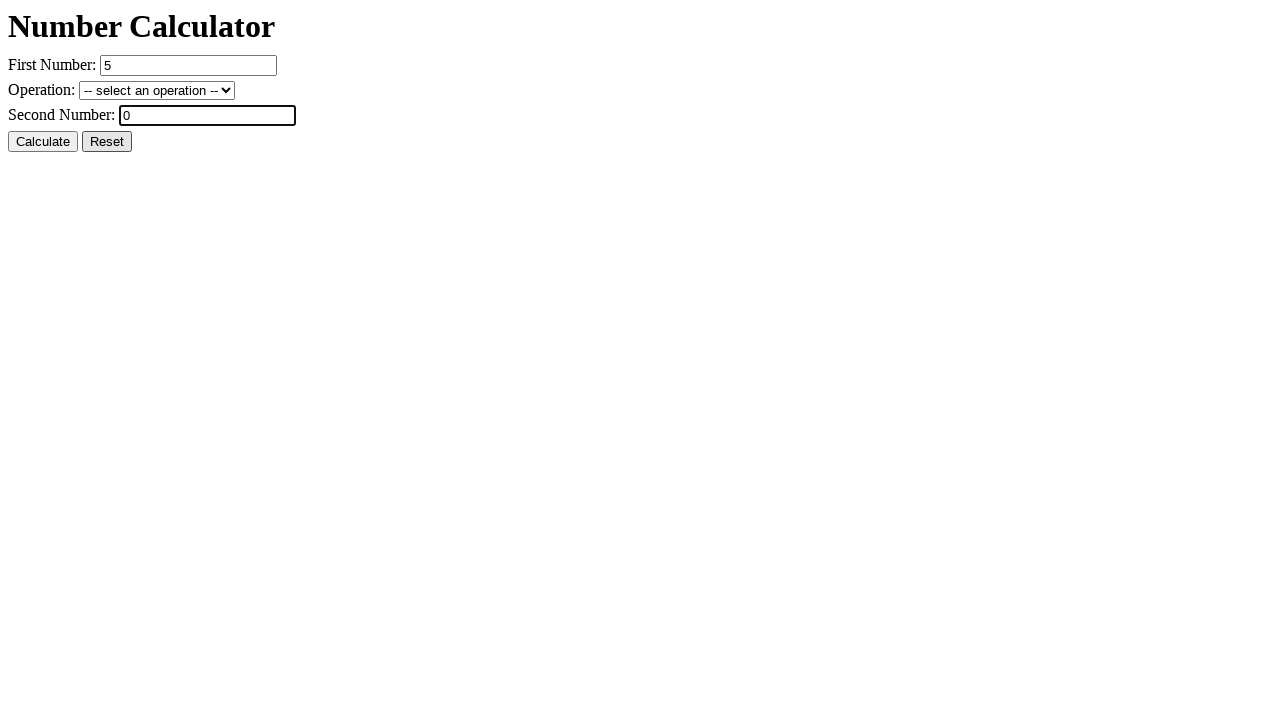

Selected division operation on #operation
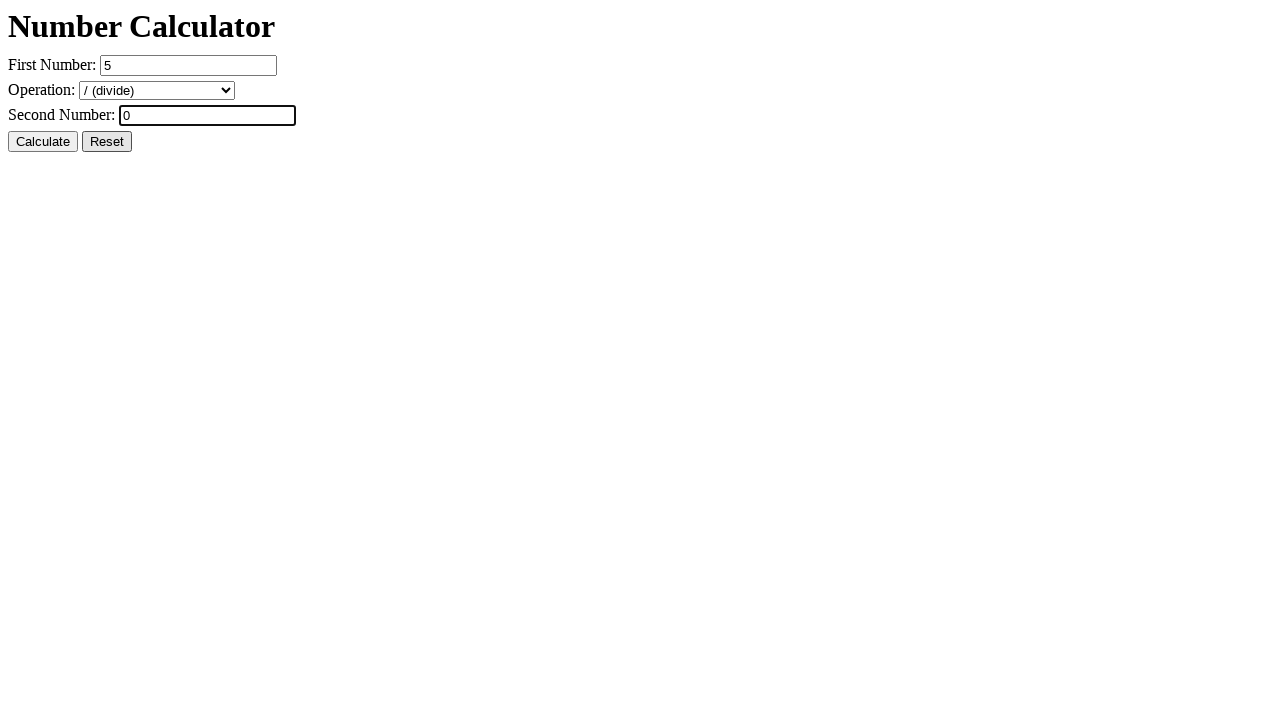

Clicked Calculate button at (43, 142) on #calcButton
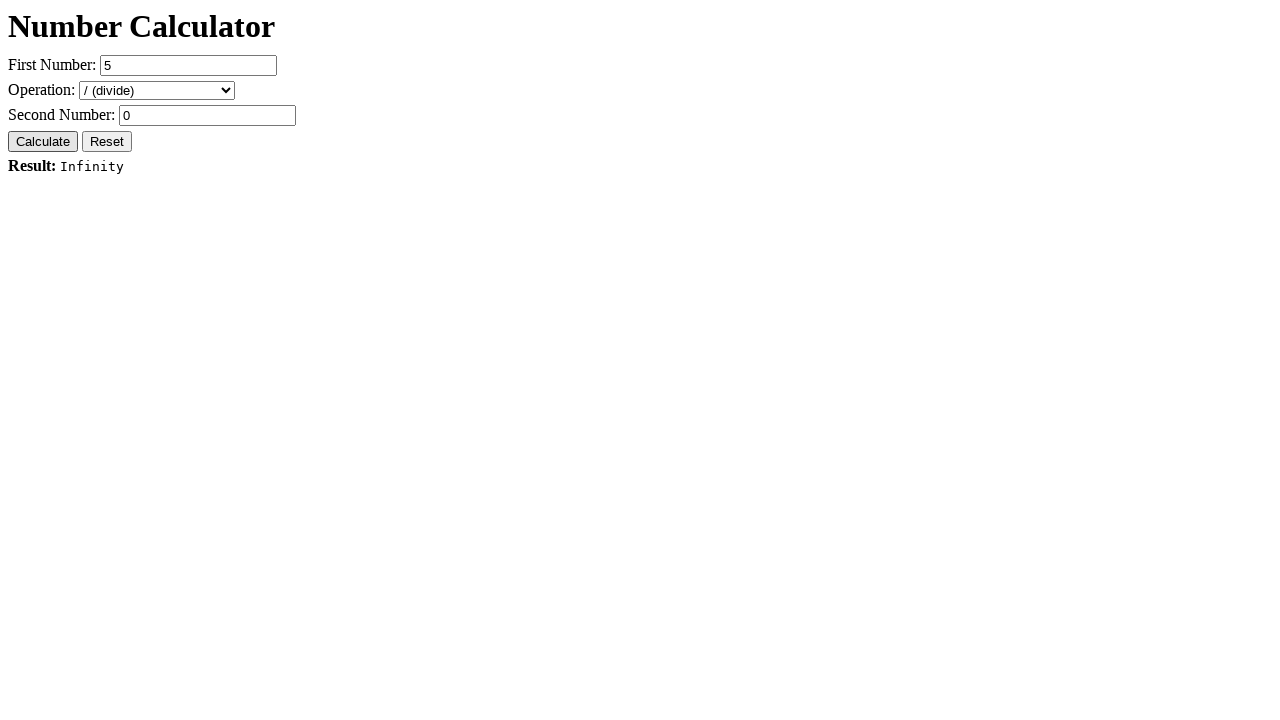

Verified result shows 'Result: Infinity' for division by zero
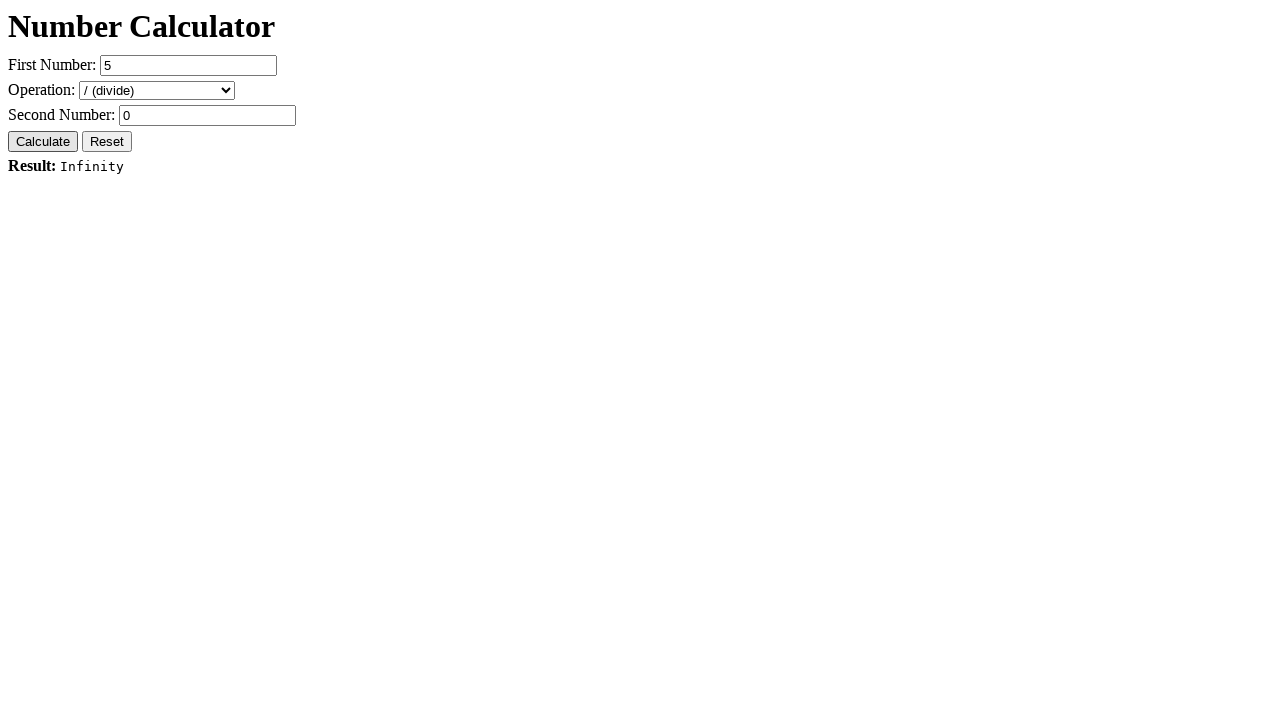

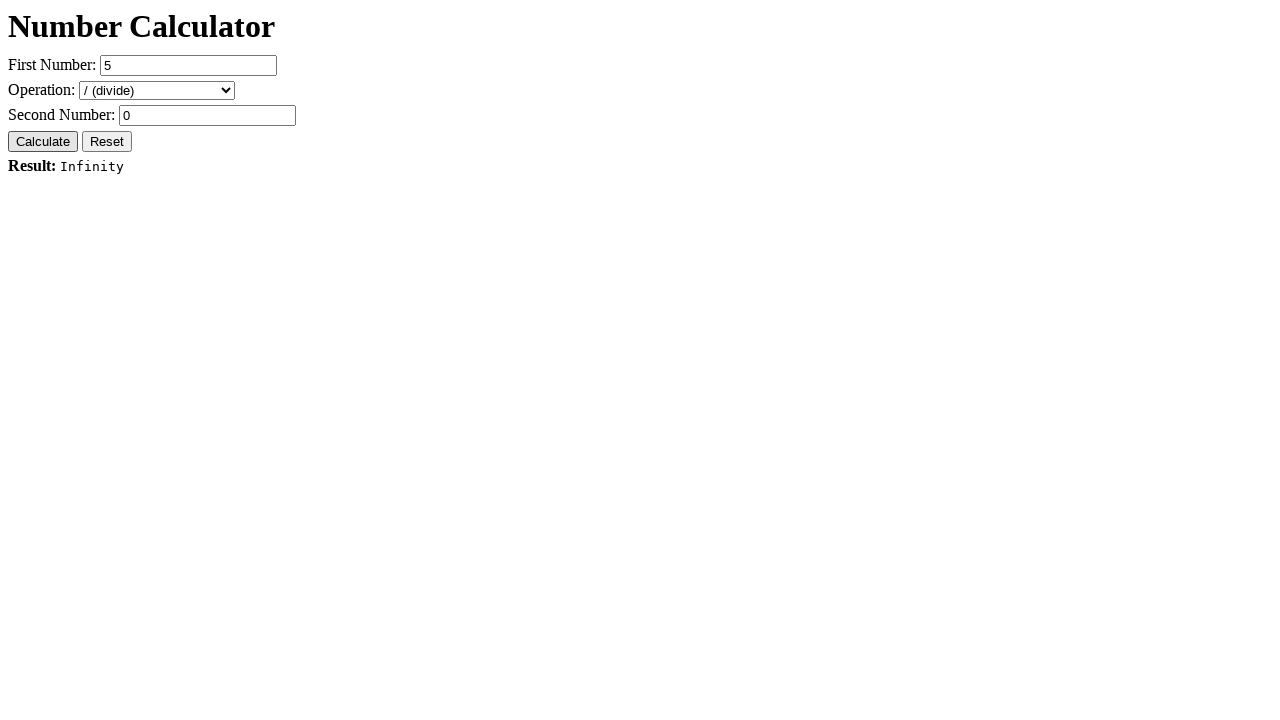